Navigates to a page with many elements and highlights a specific element by changing its border style temporarily using JavaScript execution.

Starting URL: http://the-internet.herokuapp.com/large

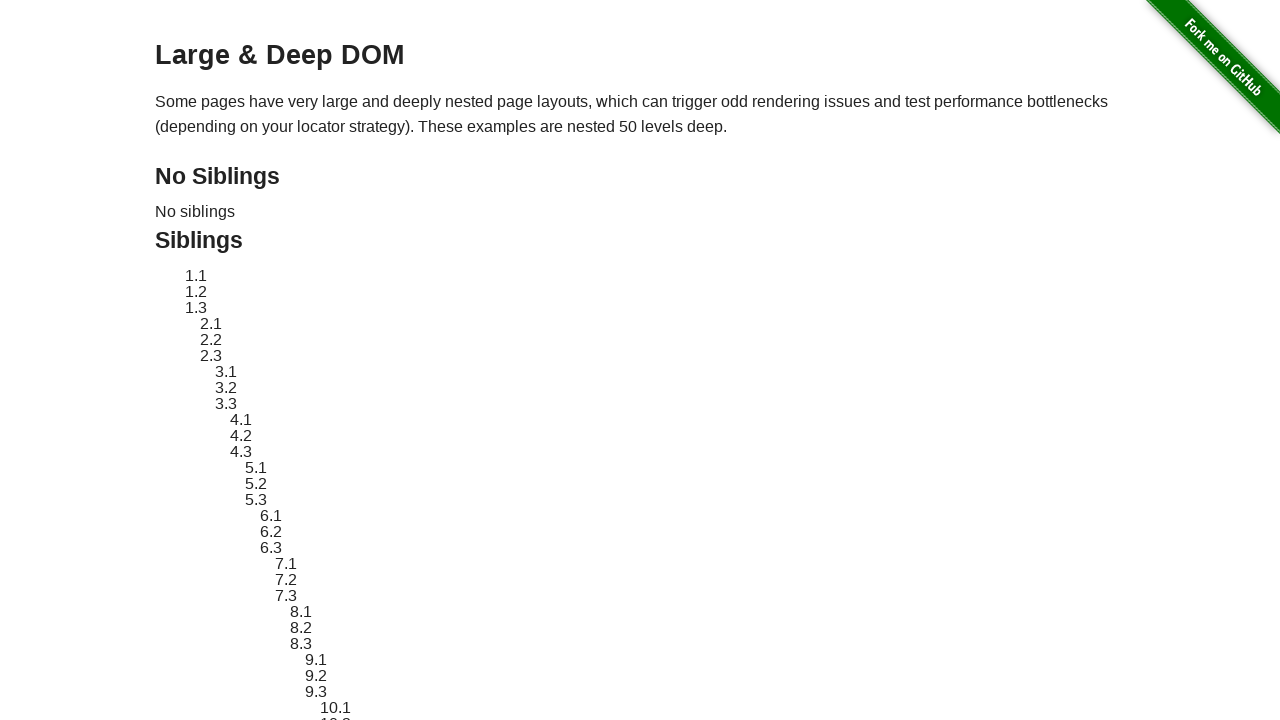

Navigated to the-internet.herokuapp.com/large page
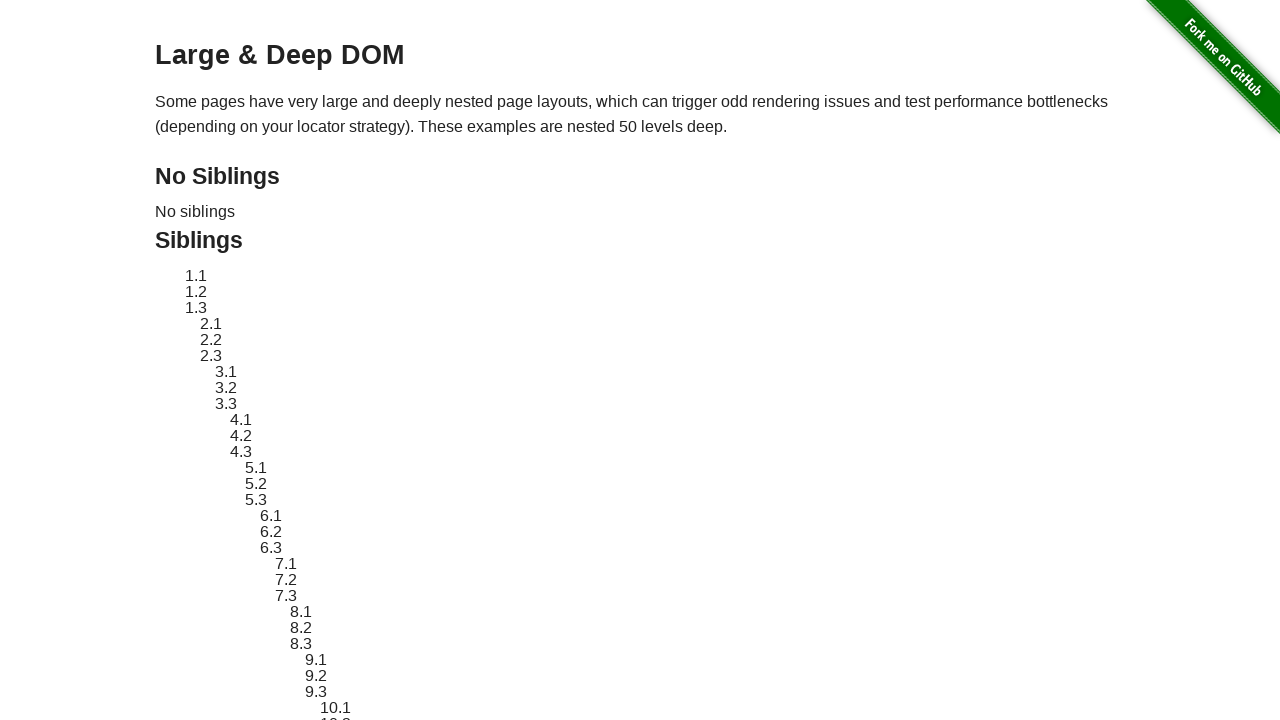

Located element with ID 'sibling-2.3'
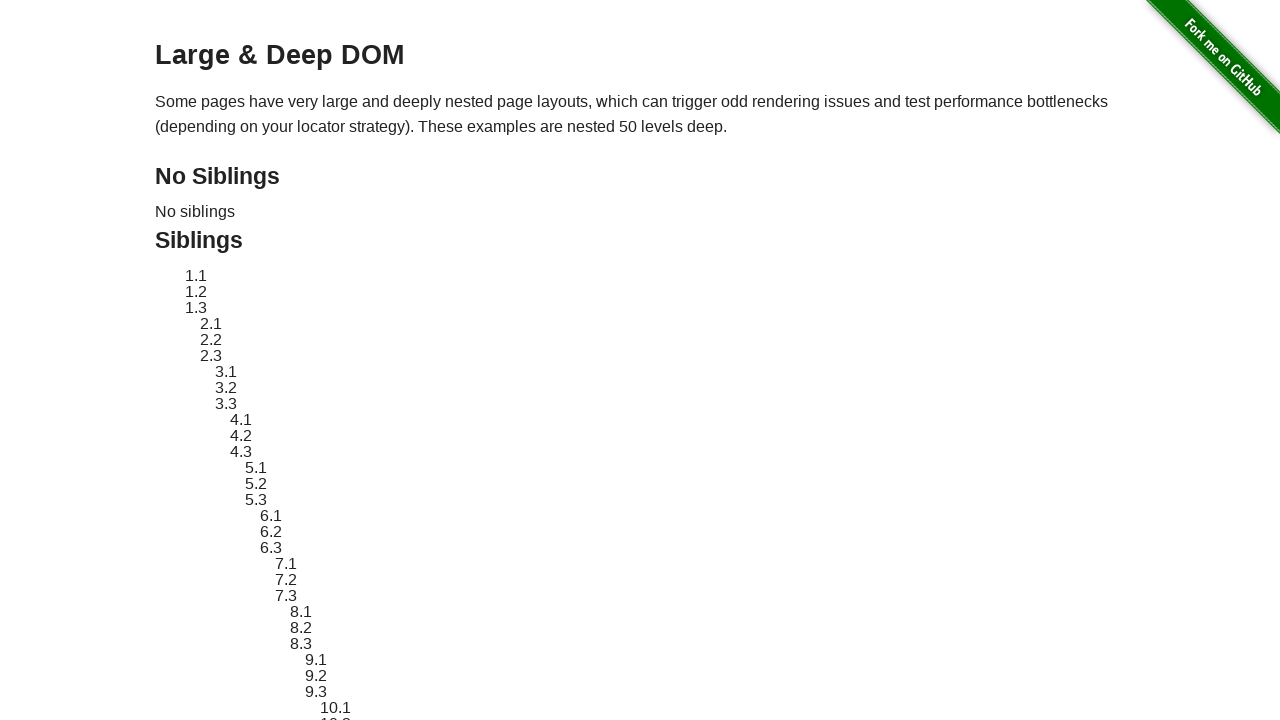

Retrieved original style attribute from target element
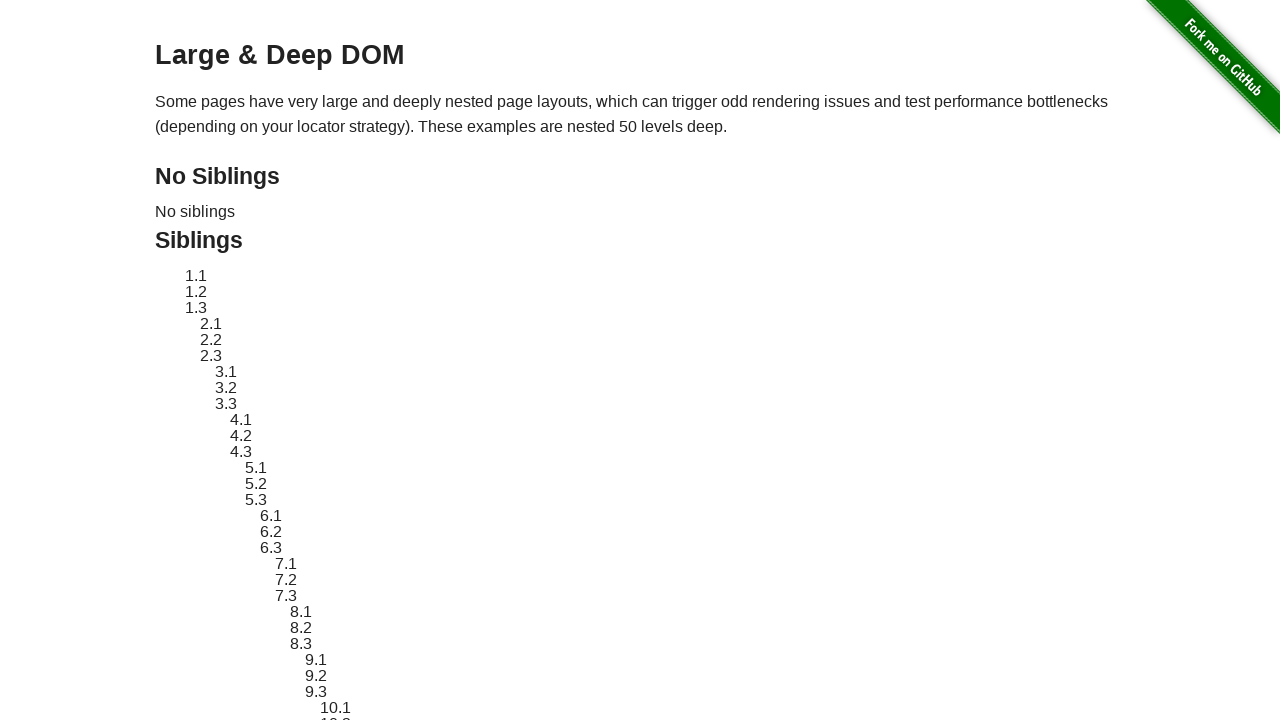

Applied red dashed border highlighting to element
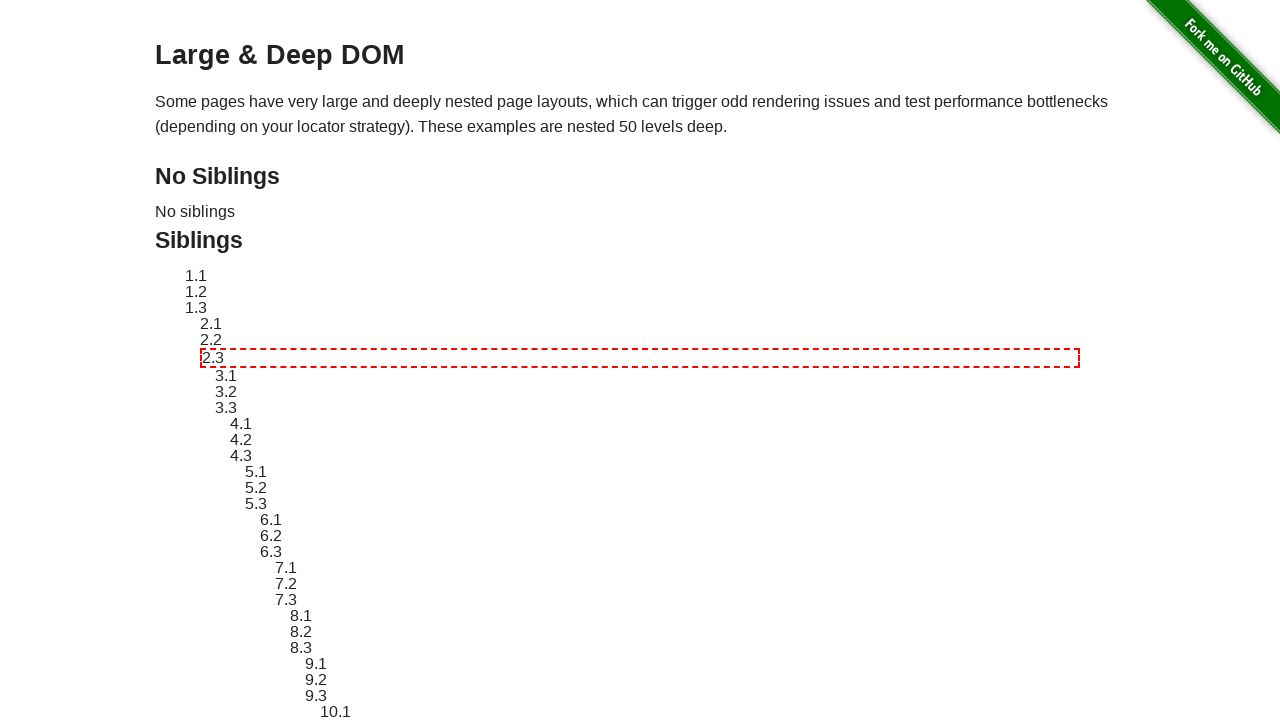

Waited 3 seconds to observe the highlight effect
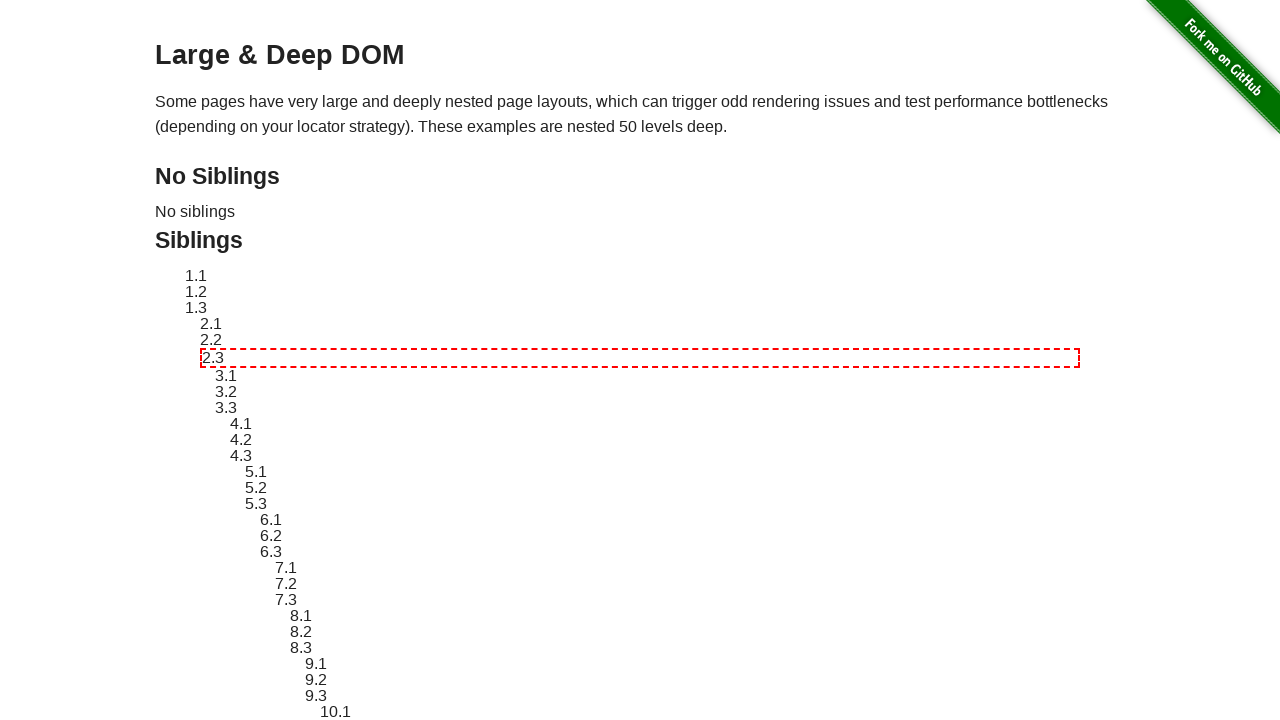

Reverted element style back to original state
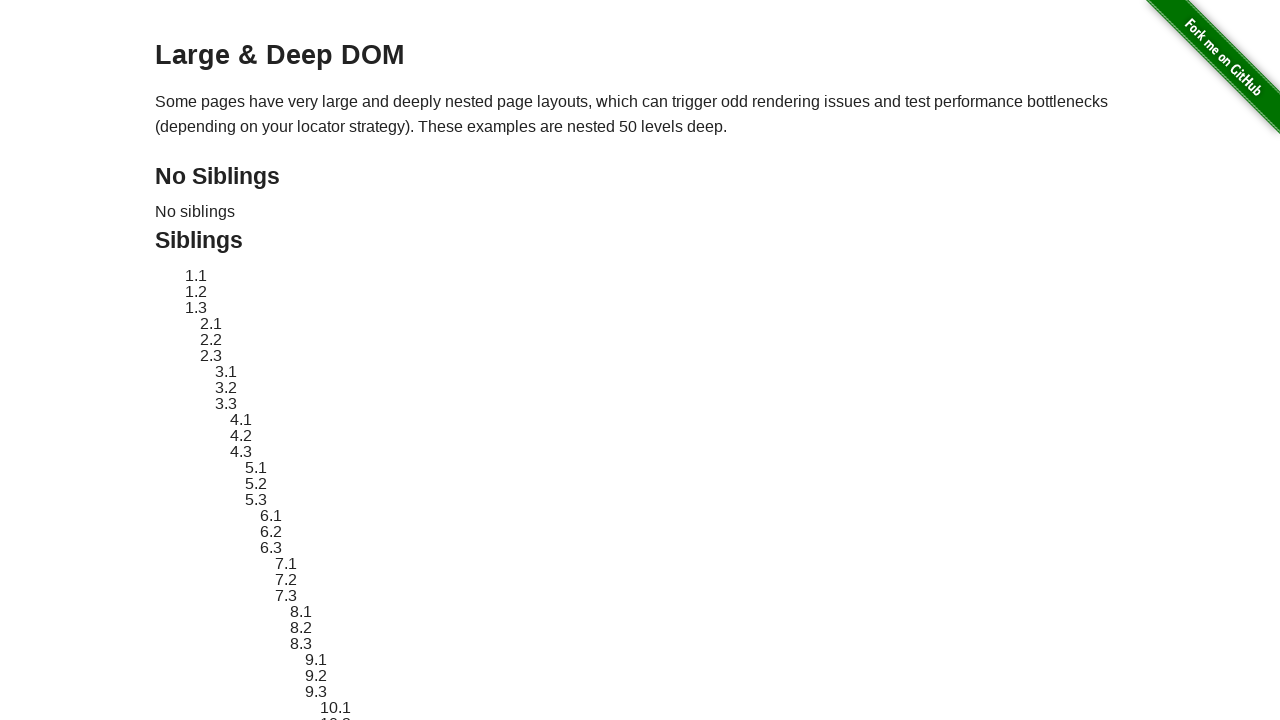

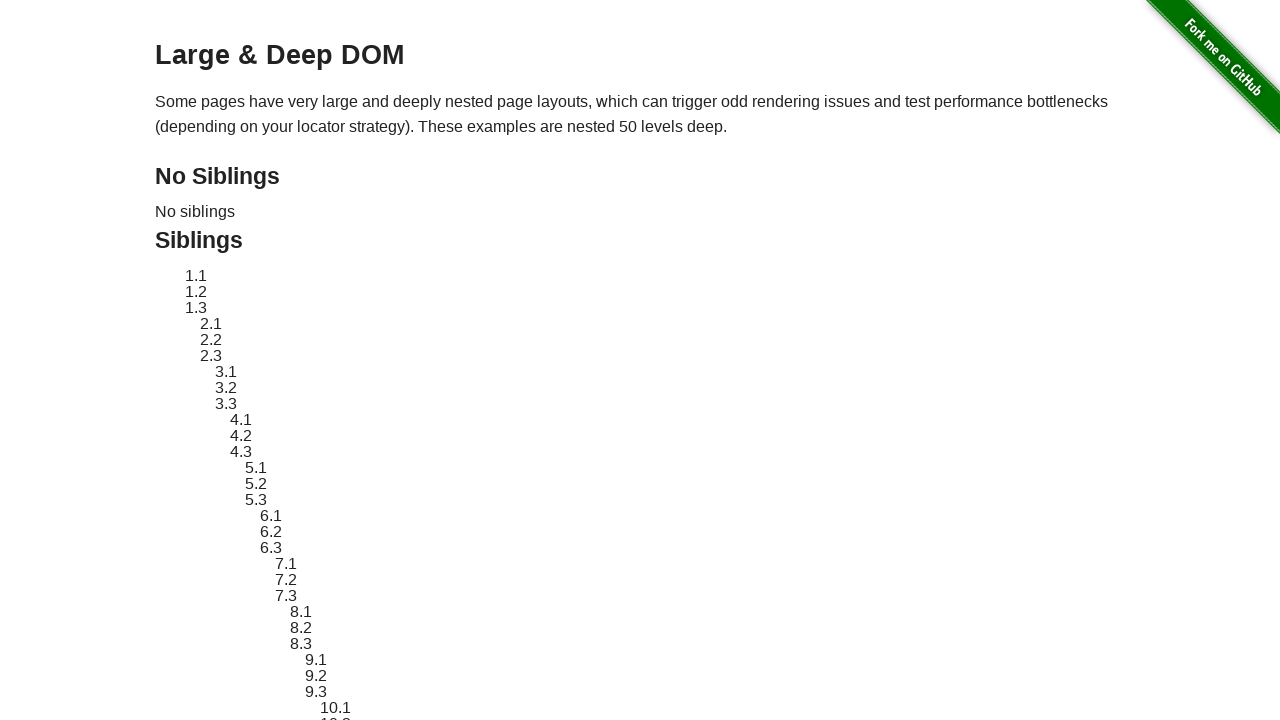